Navigates to the OrangeHRM homepage and waits for the page to load, verifying the page is accessible.

Starting URL: https://www.orangehrm.com/

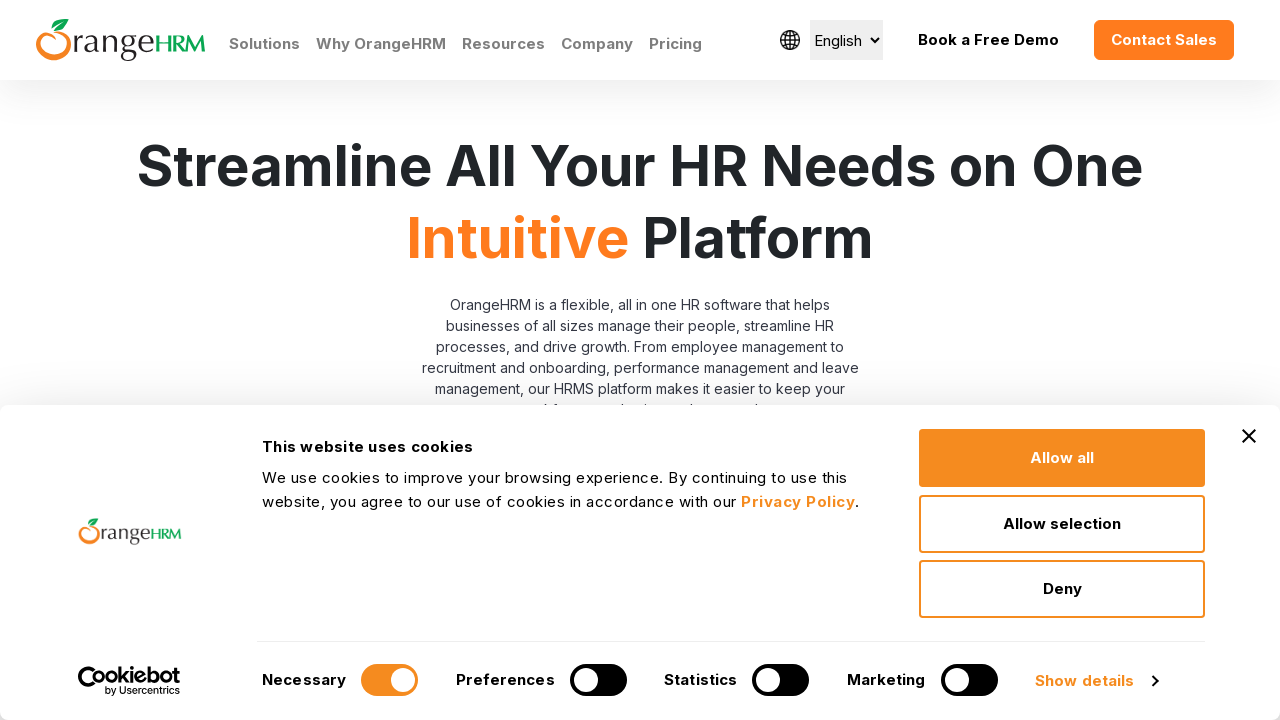

Navigated to OrangeHRM homepage
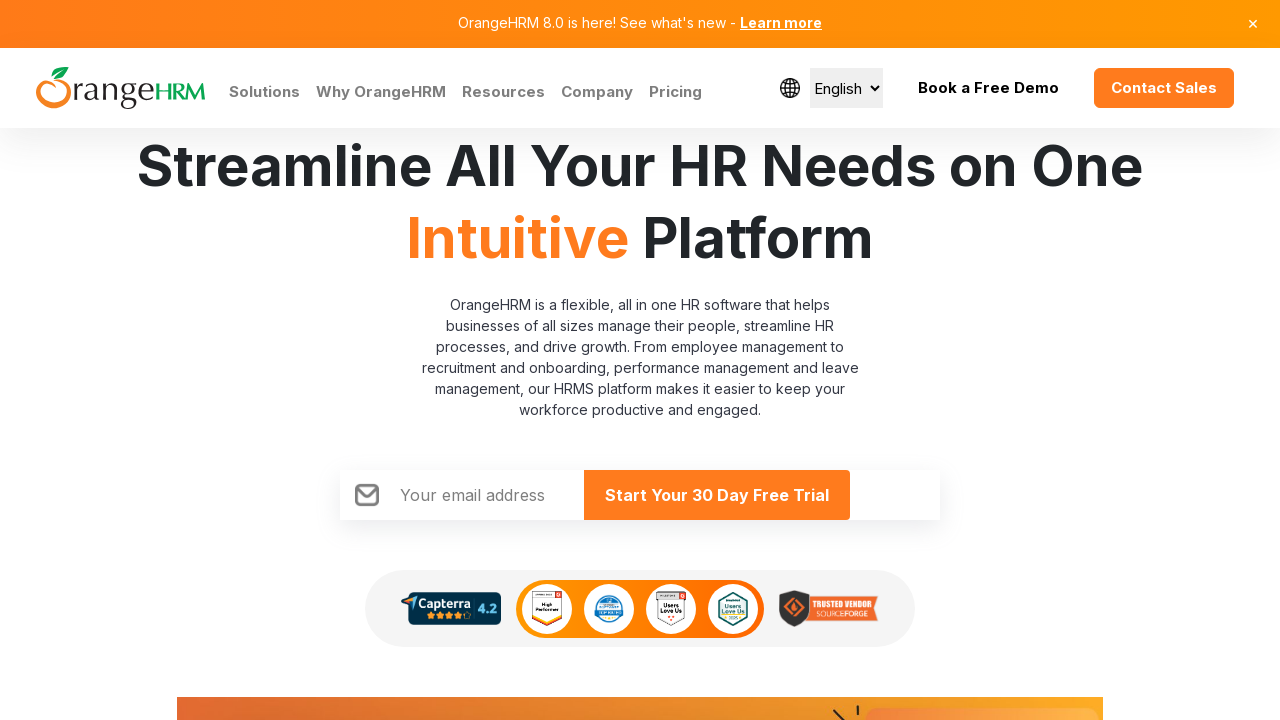

DOM content fully loaded
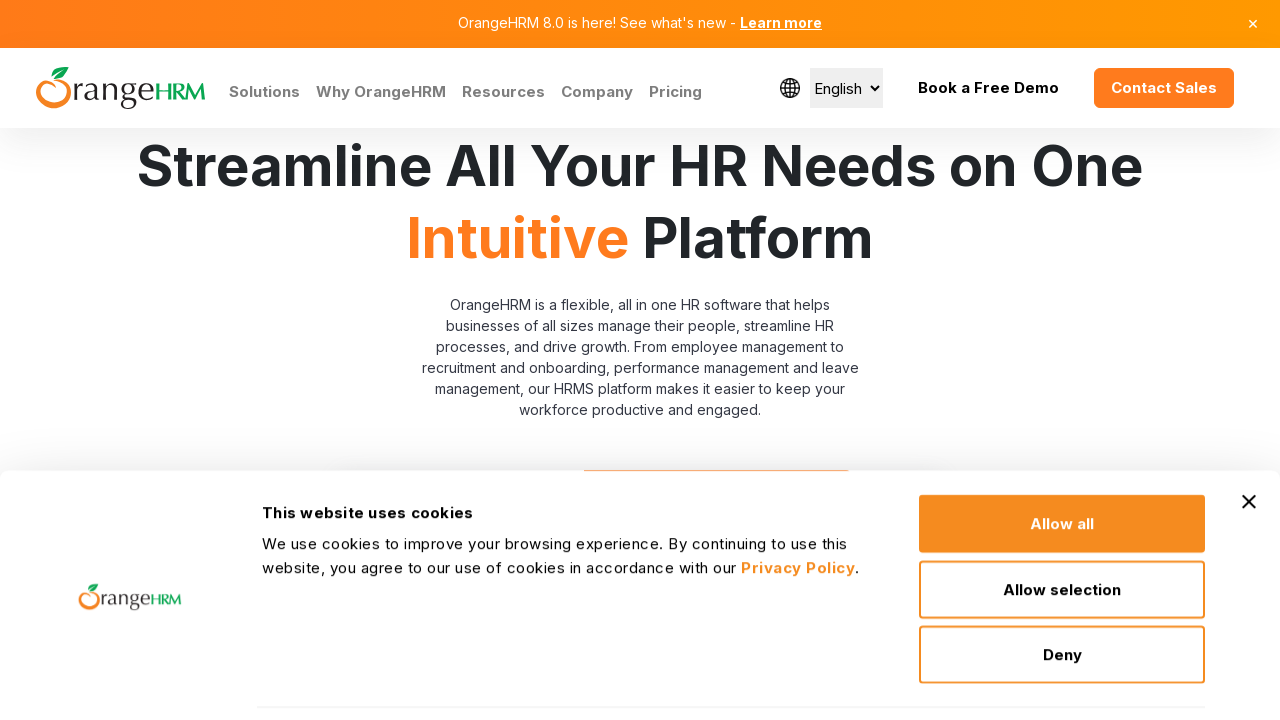

Body element is present and page is accessible
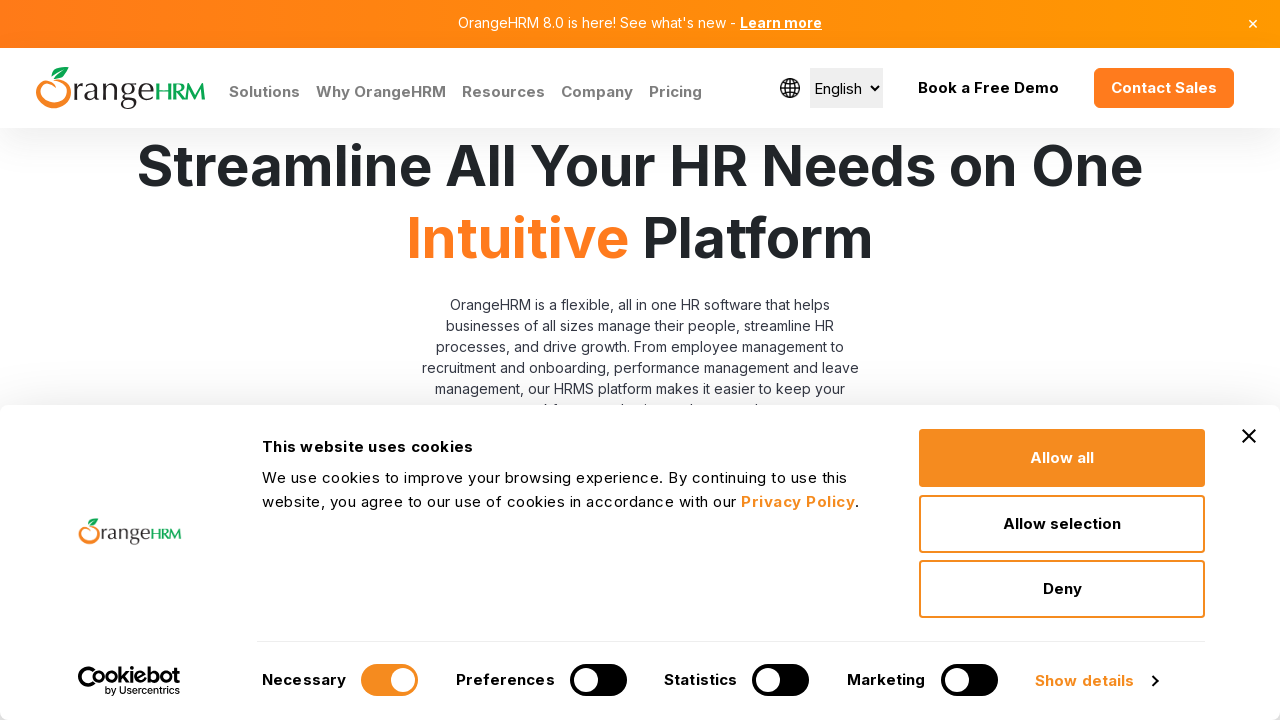

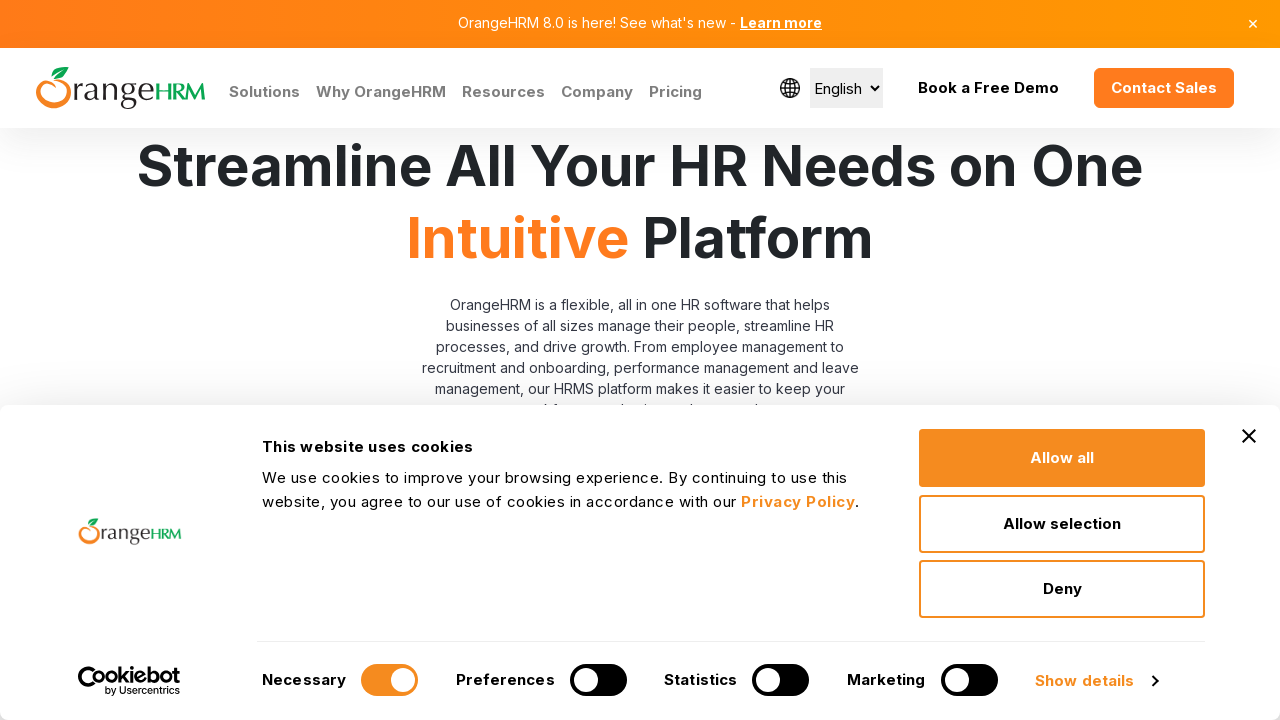